Navigates to BlazeMeter demo purchase page and clicks the primary submit button to complete a purchase action

Starting URL: http://blazedemo.com/purchase.php

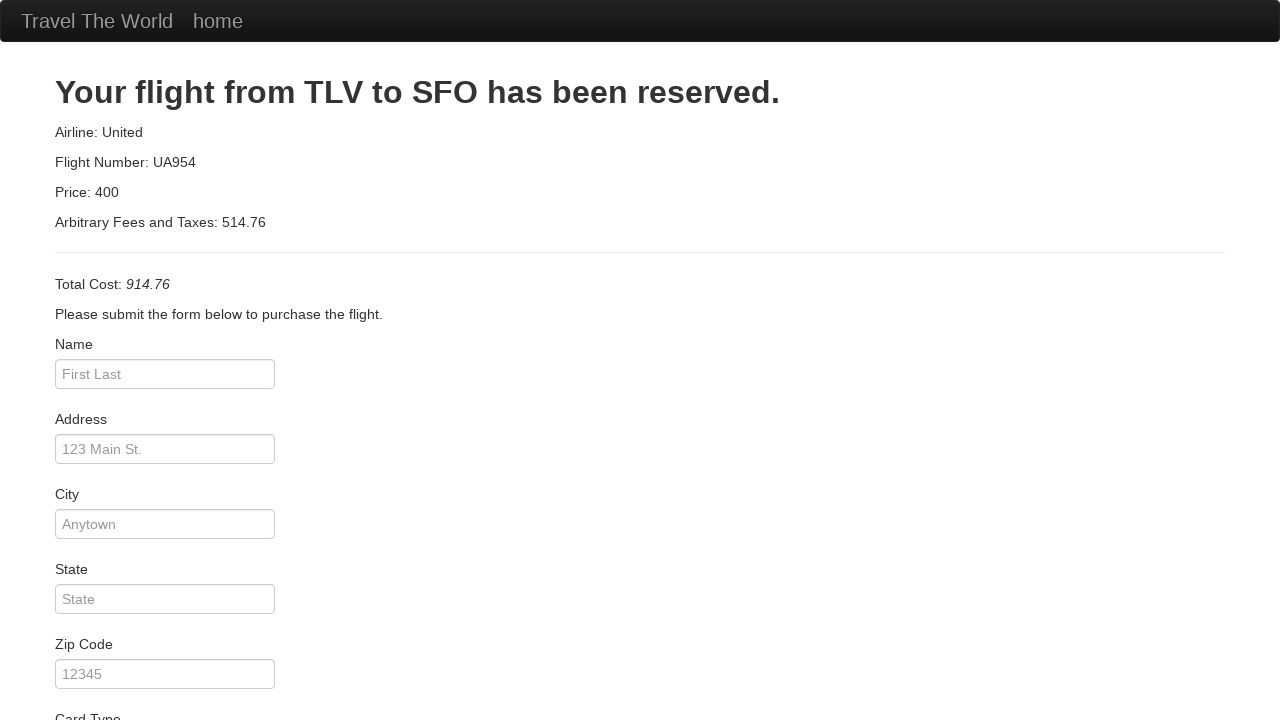

Navigated to BlazeMeter demo purchase page
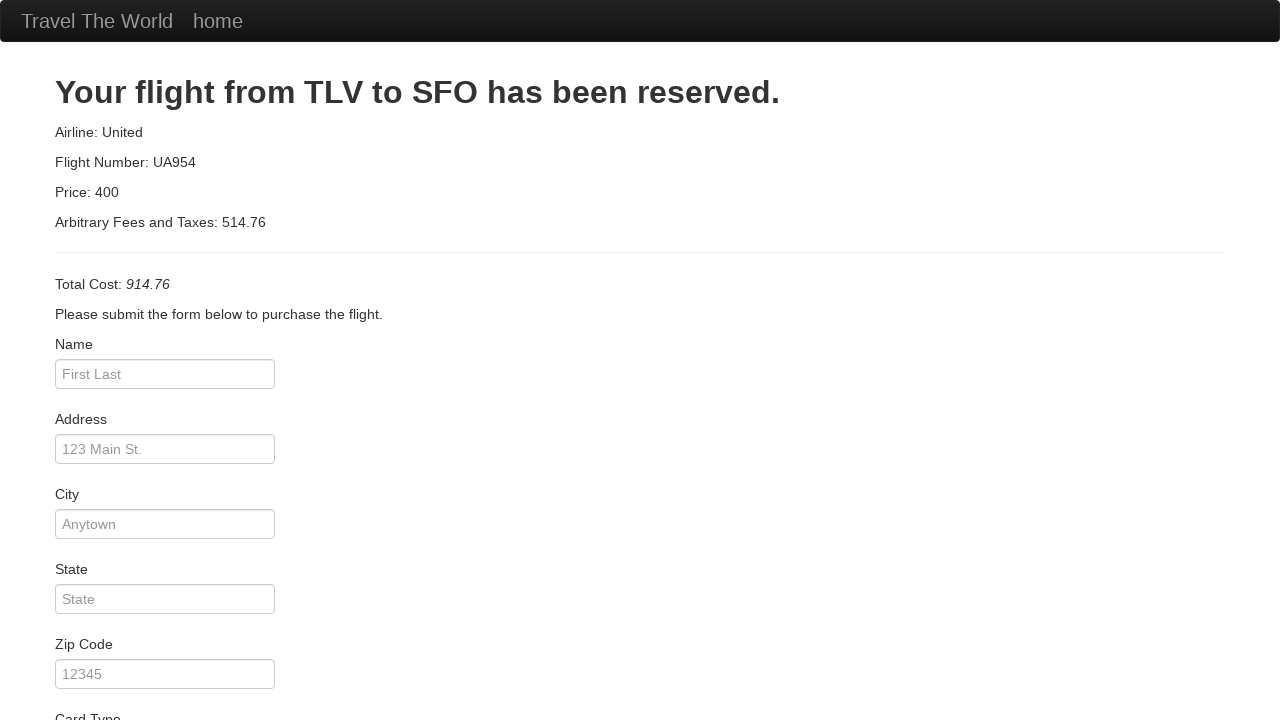

Clicked the primary submit button to complete purchase at (118, 685) on input.btn.btn-primary
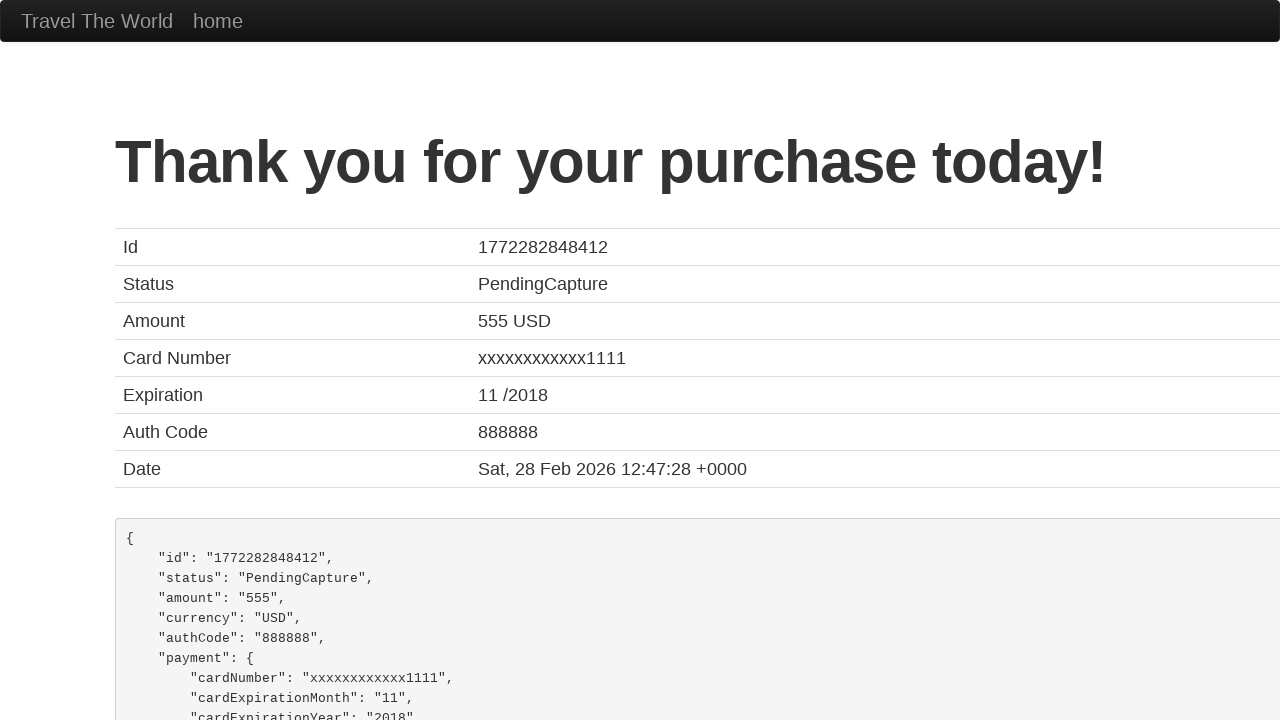

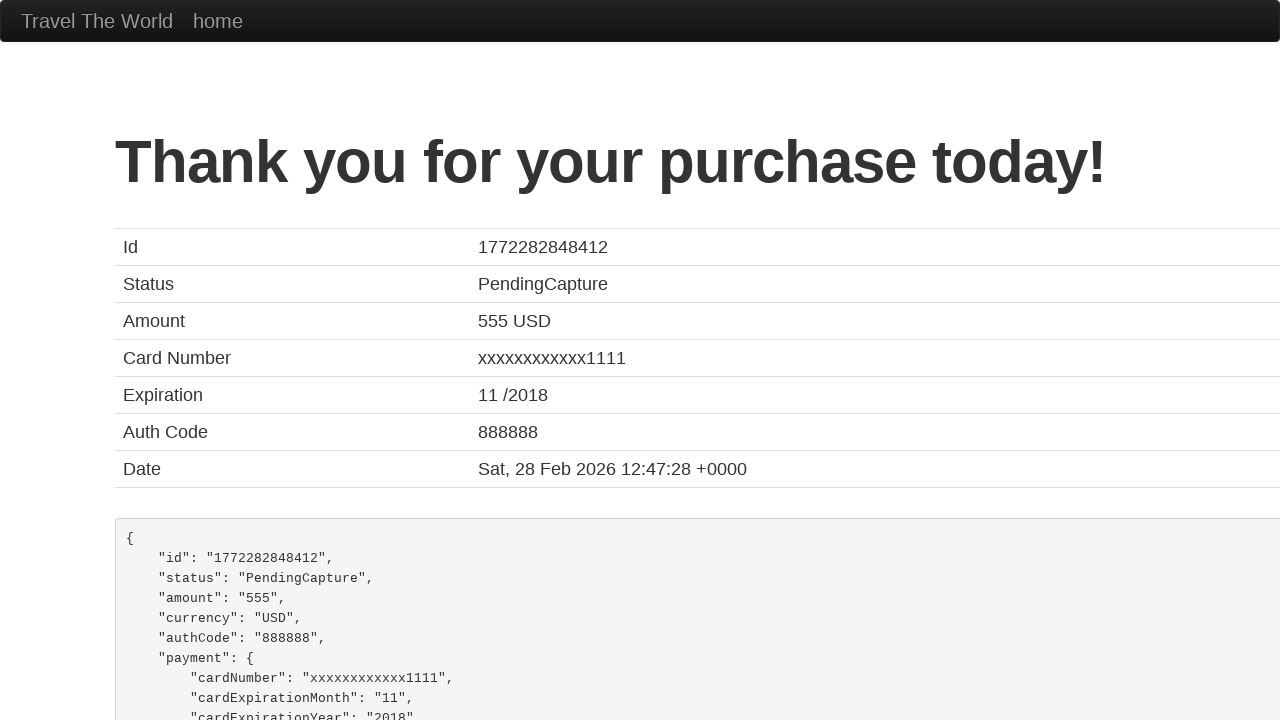